Tests clicking on a link that opens a popup window on the omayo test page

Starting URL: https://omayo.blogspot.com/

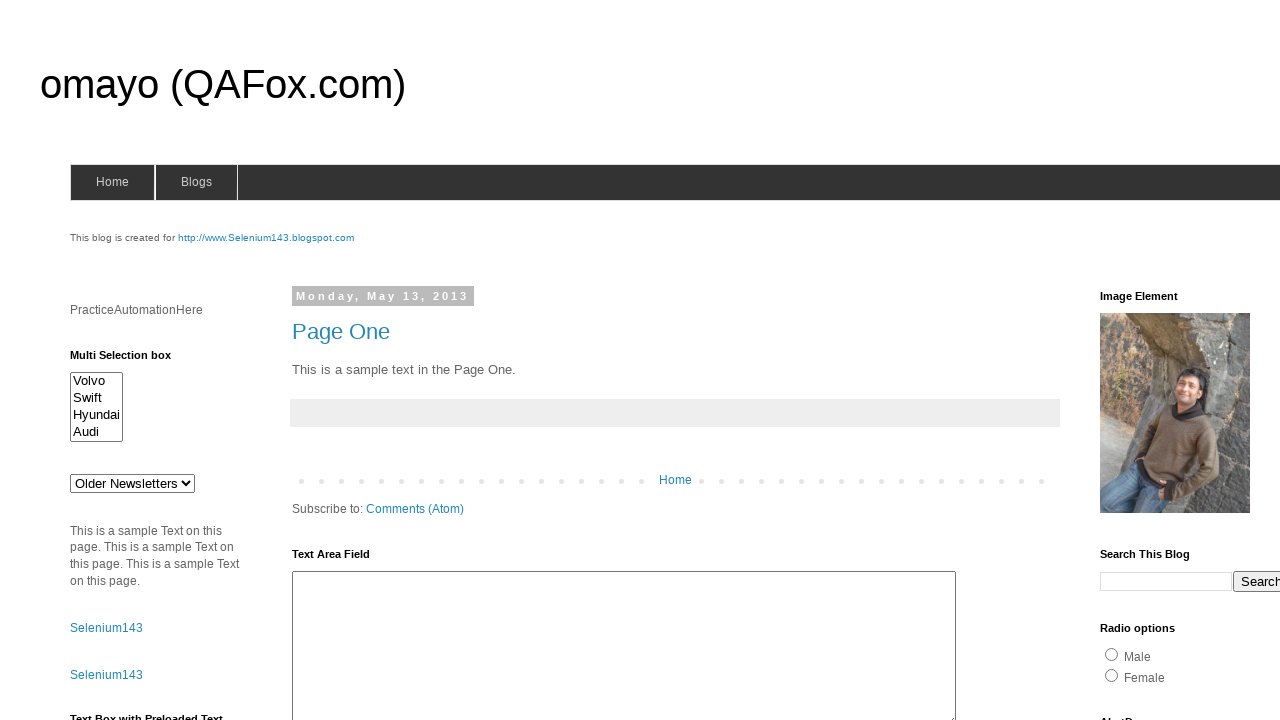

Clicked on 'Open a popup window' link at (132, 360) on text=Open a popup window
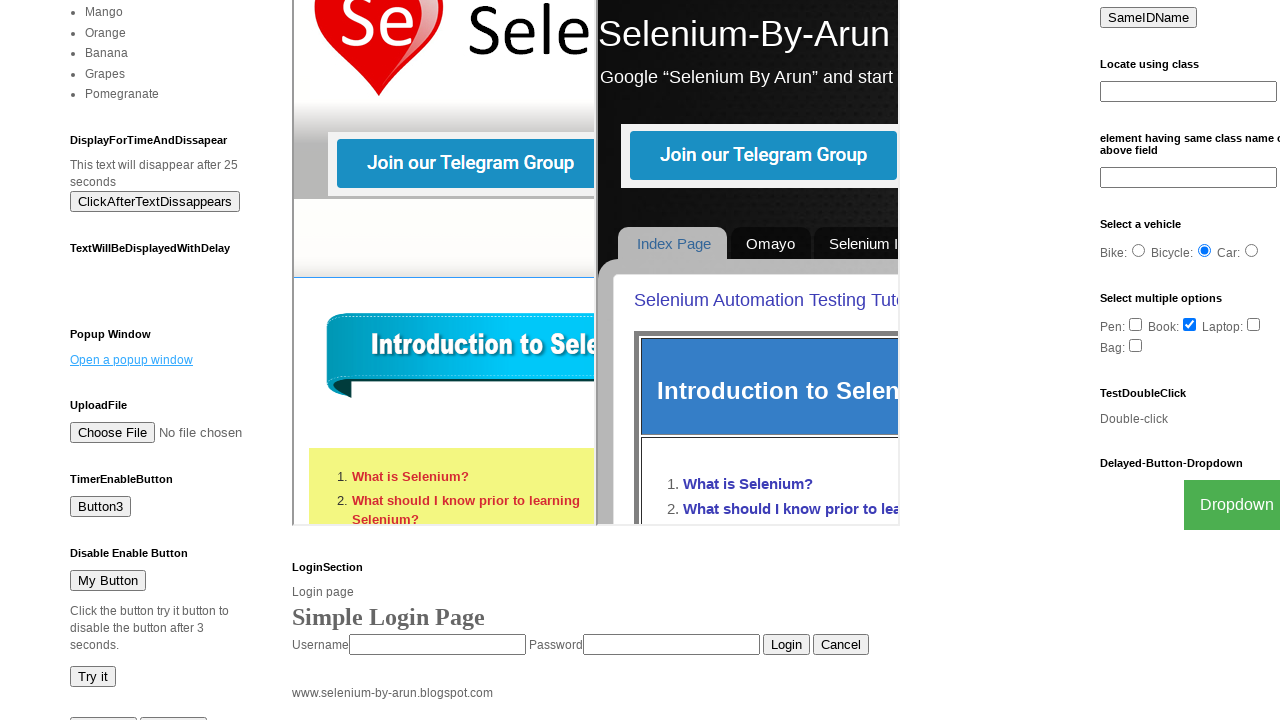

Waited 1000ms for popup to open
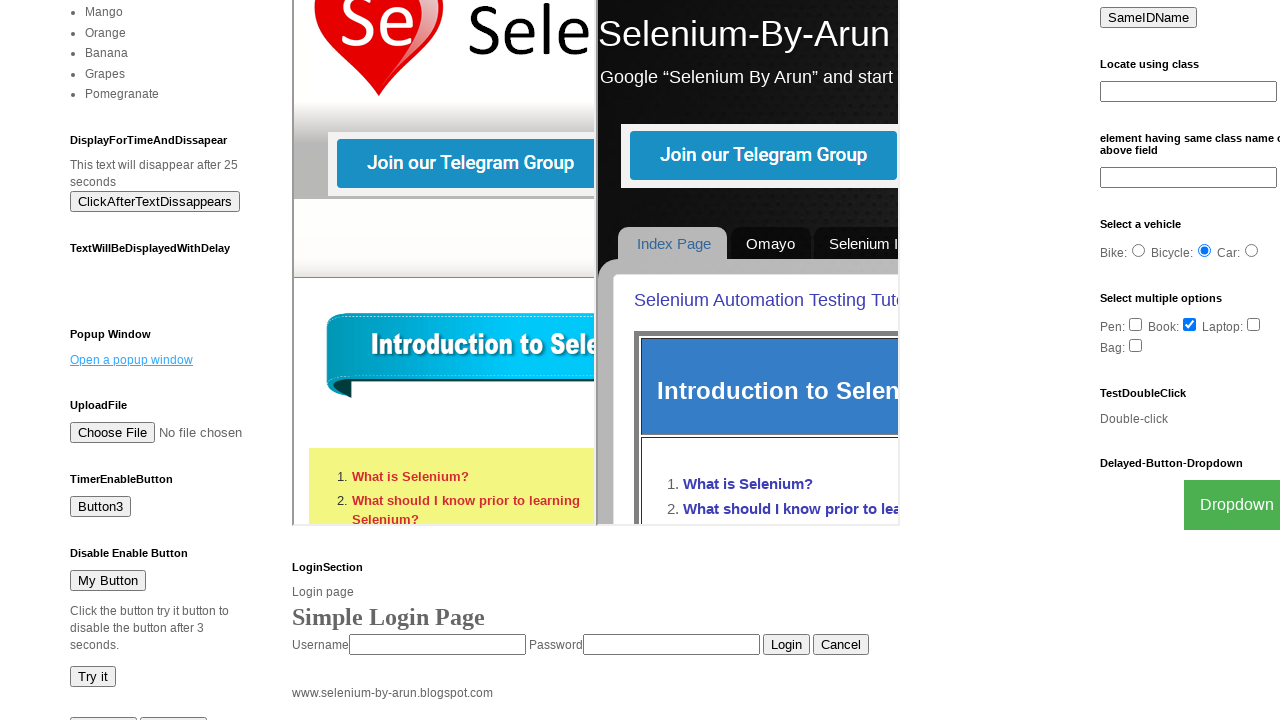

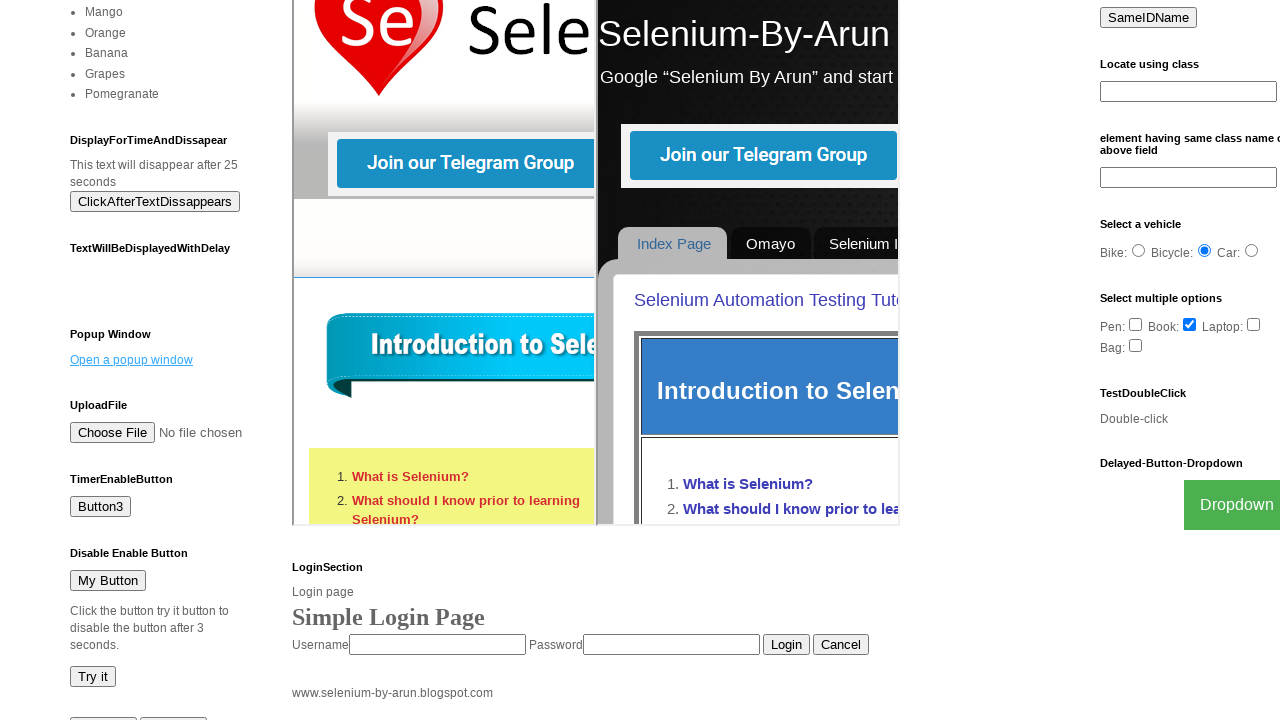